Tests that the counter displays the current number of todo items as items are added

Starting URL: https://demo.playwright.dev/todomvc

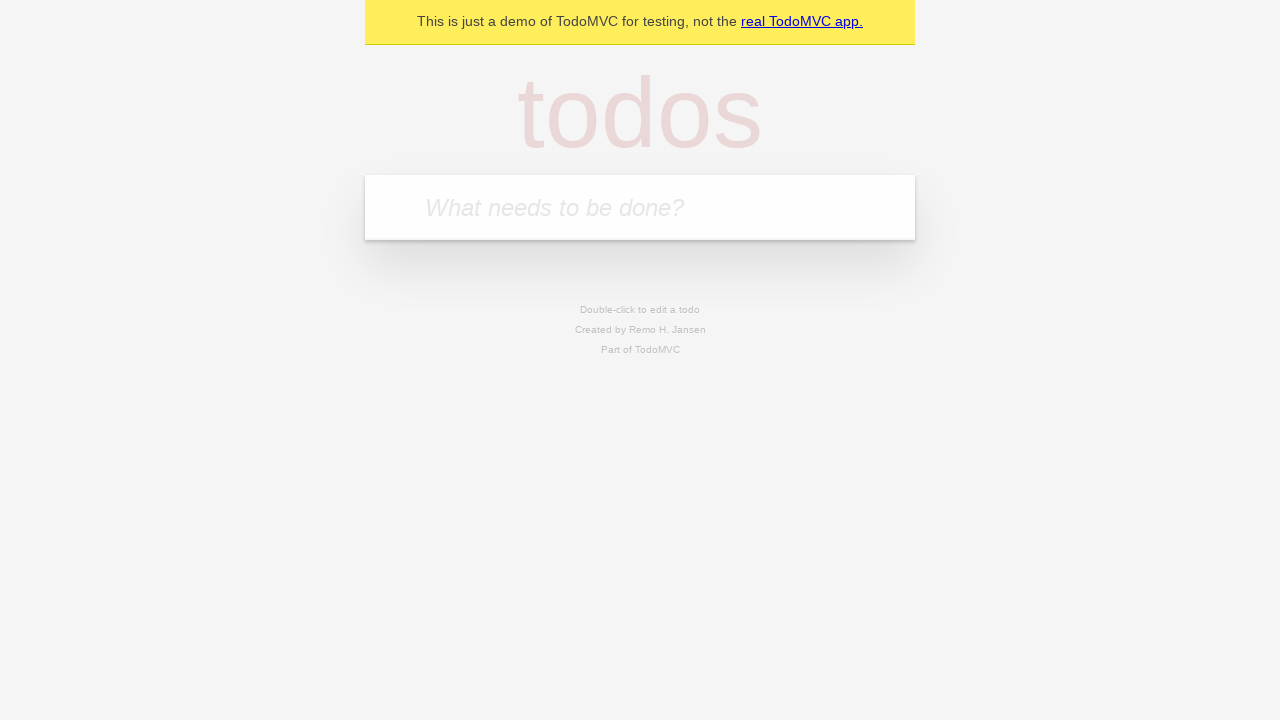

Located todo input field with placeholder 'What needs to be done?'
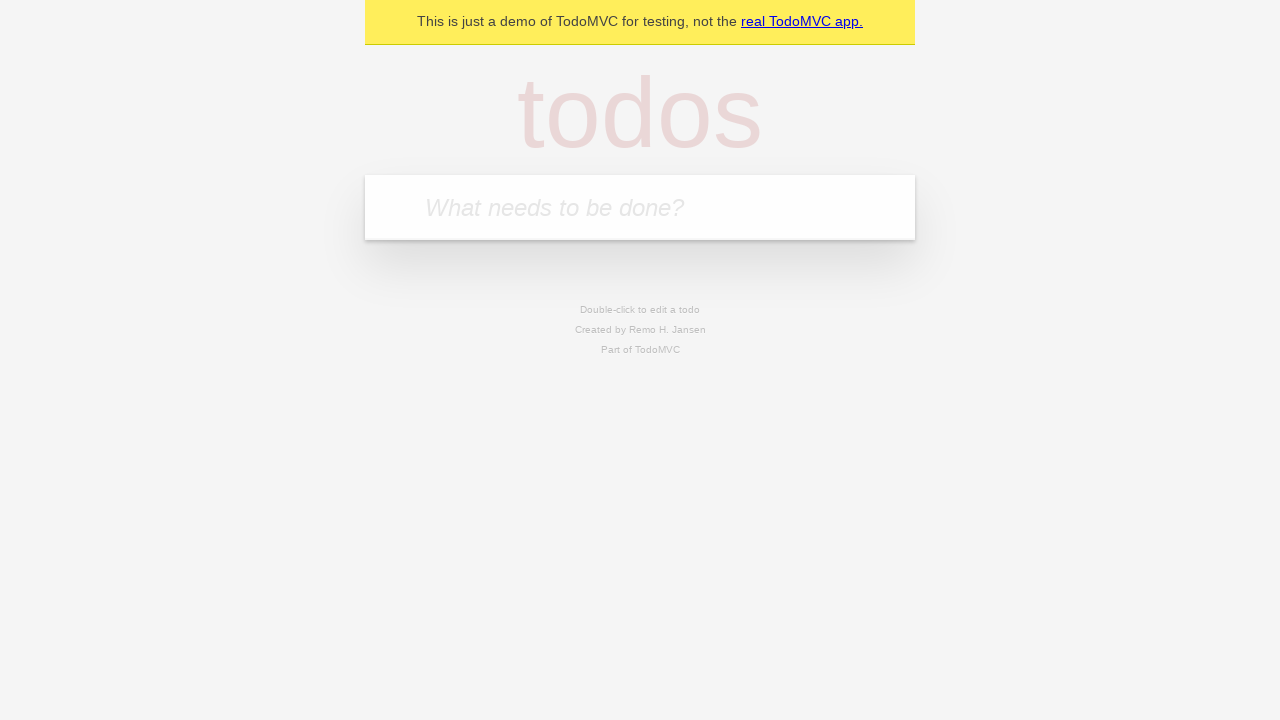

Filled todo input with 'watch monty python' on internal:attr=[placeholder="What needs to be done?"i]
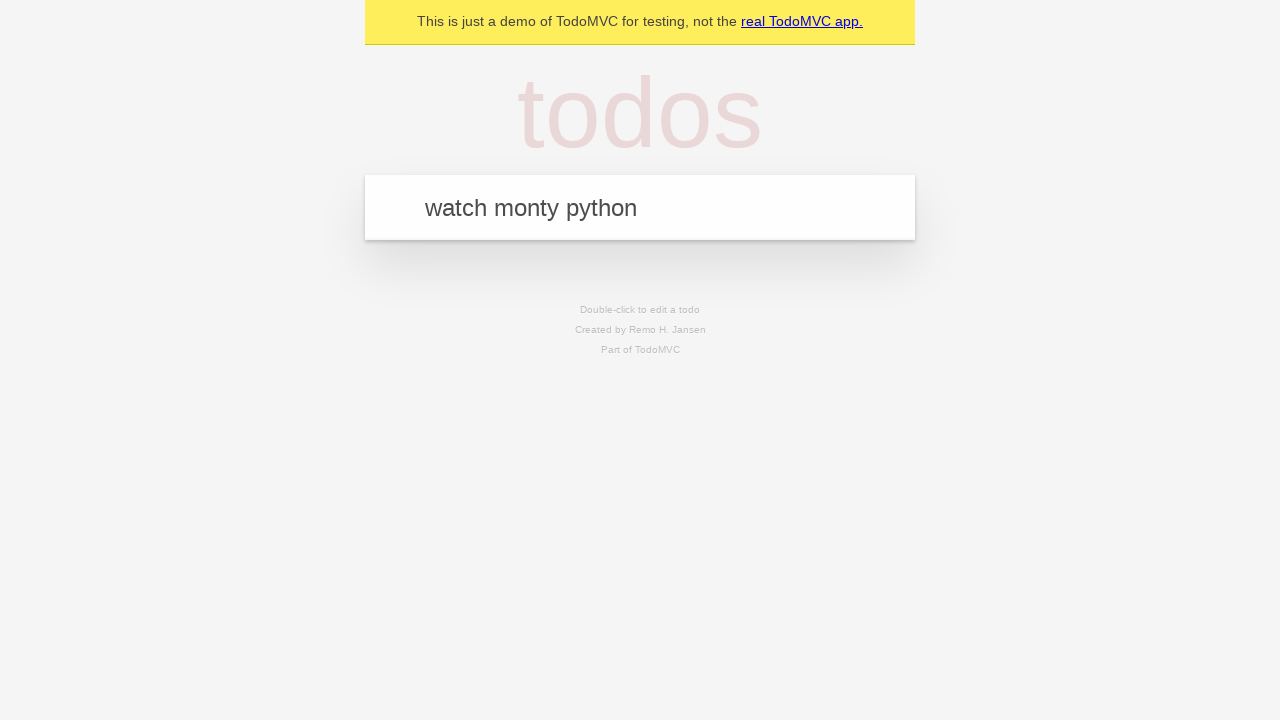

Pressed Enter to create first todo item on internal:attr=[placeholder="What needs to be done?"i]
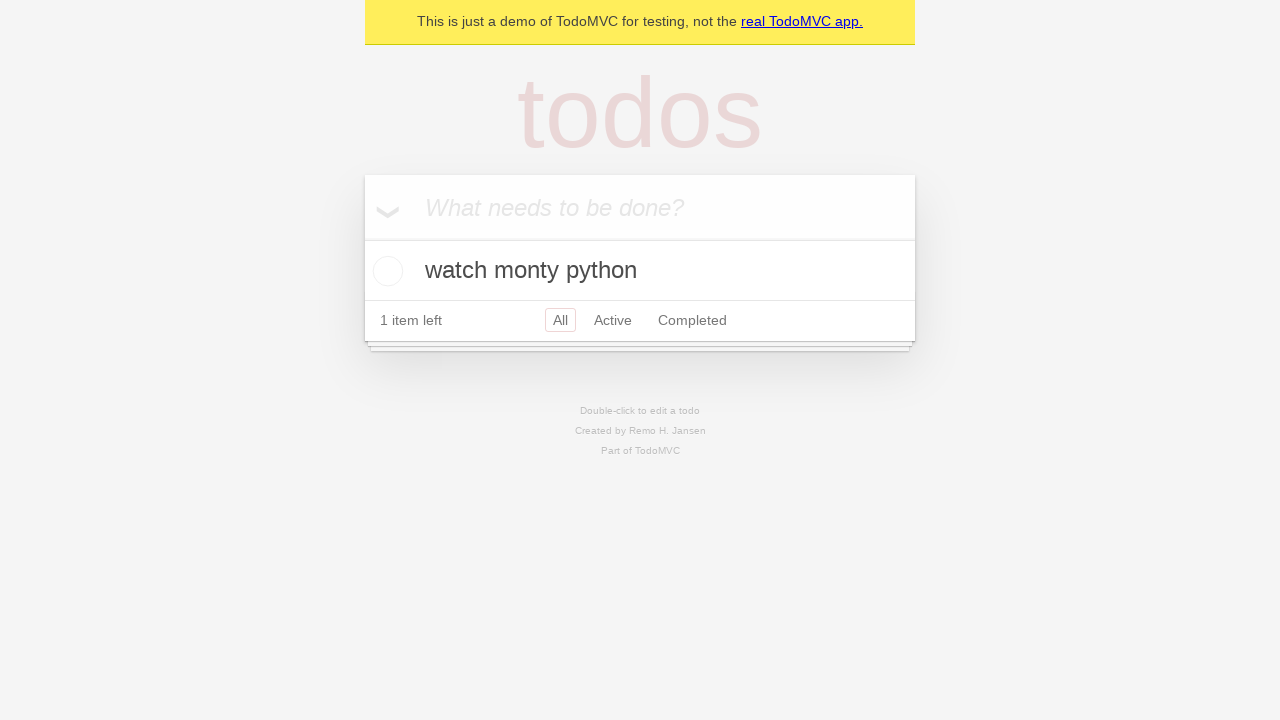

Todo counter element appeared, confirming first item was added
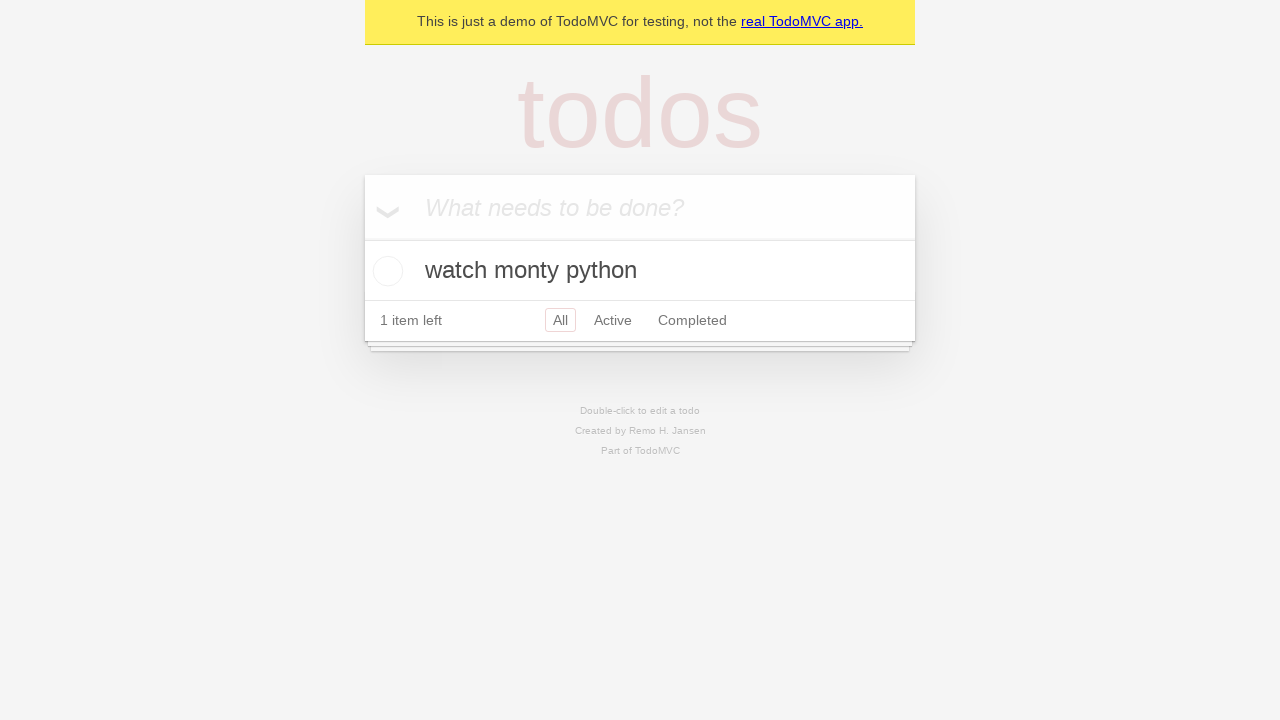

Filled todo input with 'feed the cat' on internal:attr=[placeholder="What needs to be done?"i]
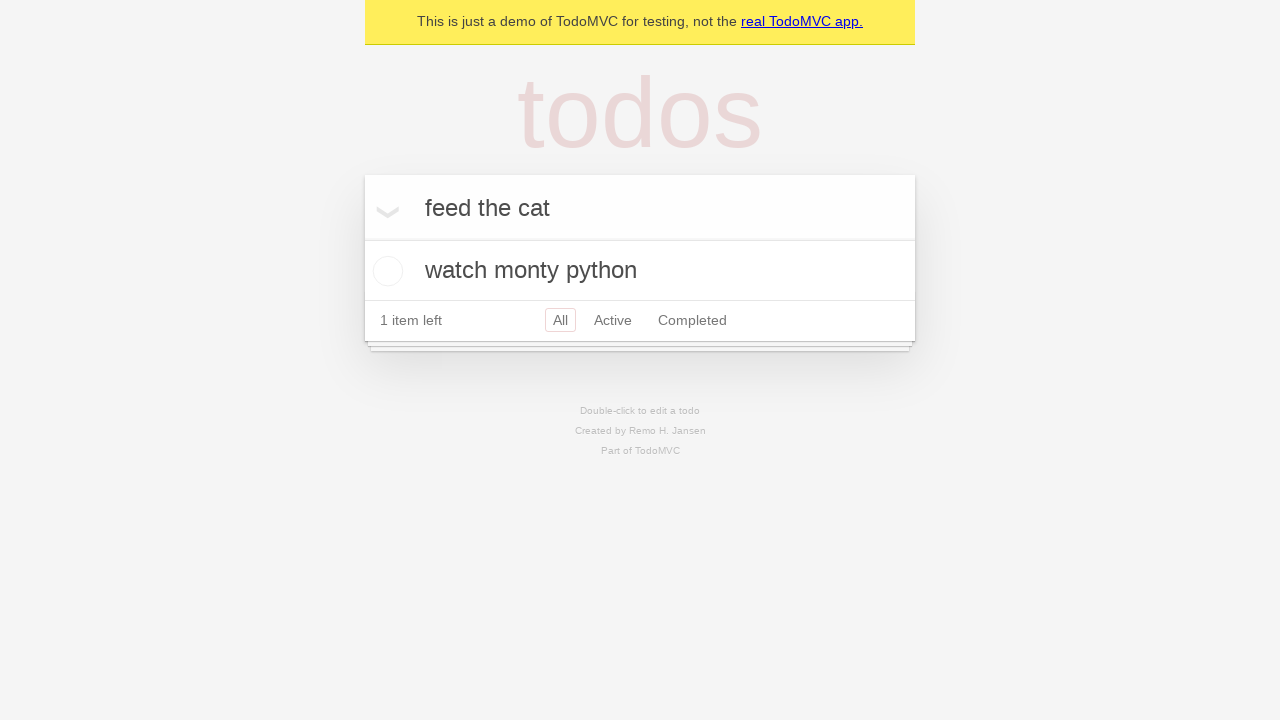

Pressed Enter to create second todo item on internal:attr=[placeholder="What needs to be done?"i]
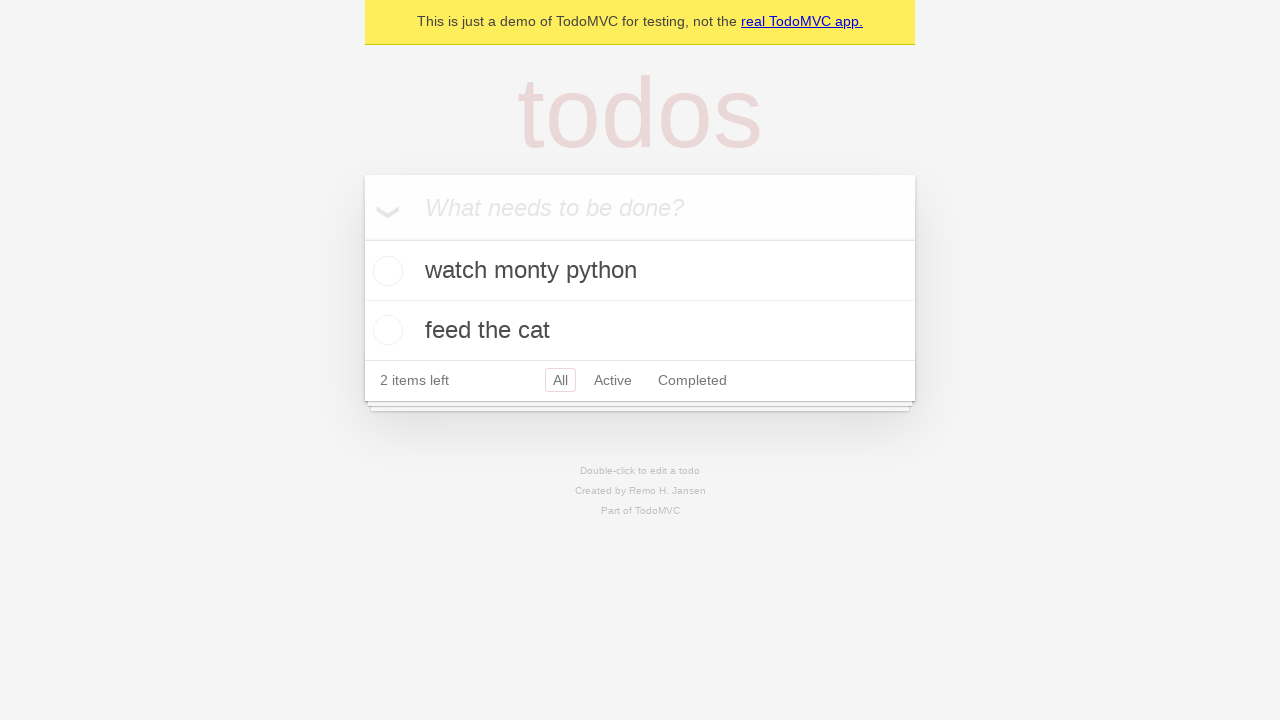

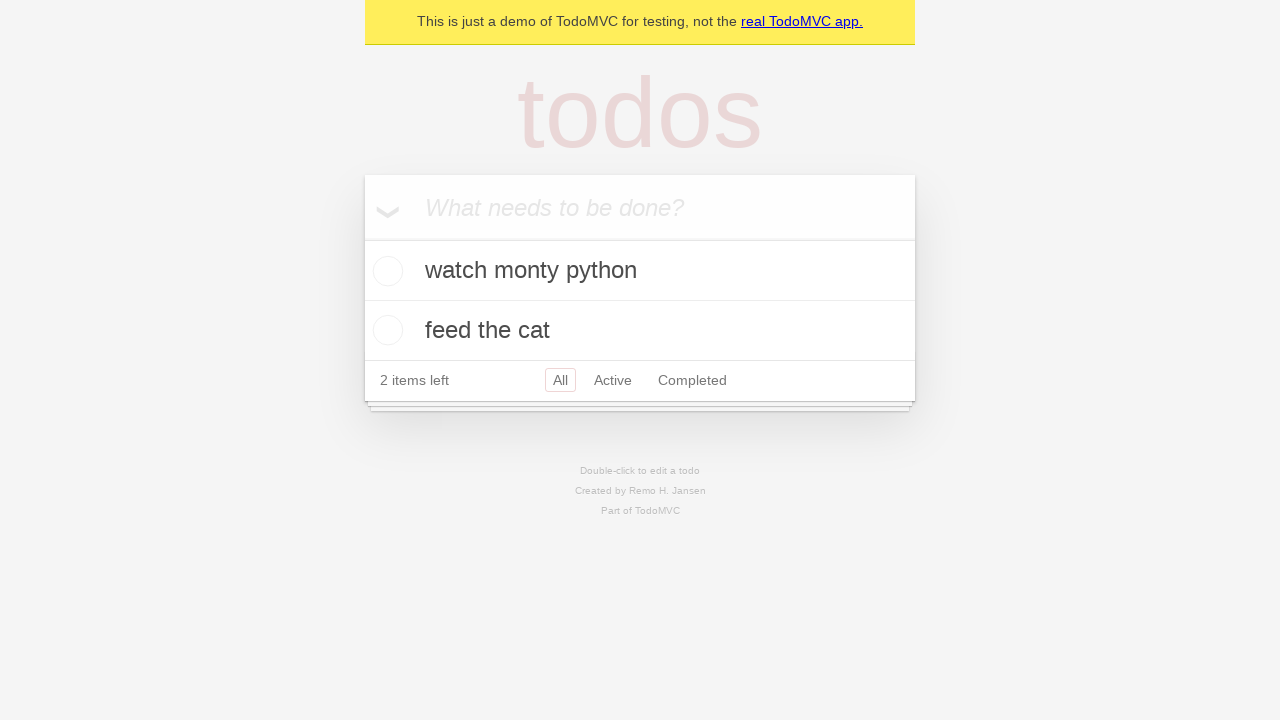